Navigates to BrowserStack homepage and clicks the Get Started button to proceed to signup page

Starting URL: https://www.browserstack.com/

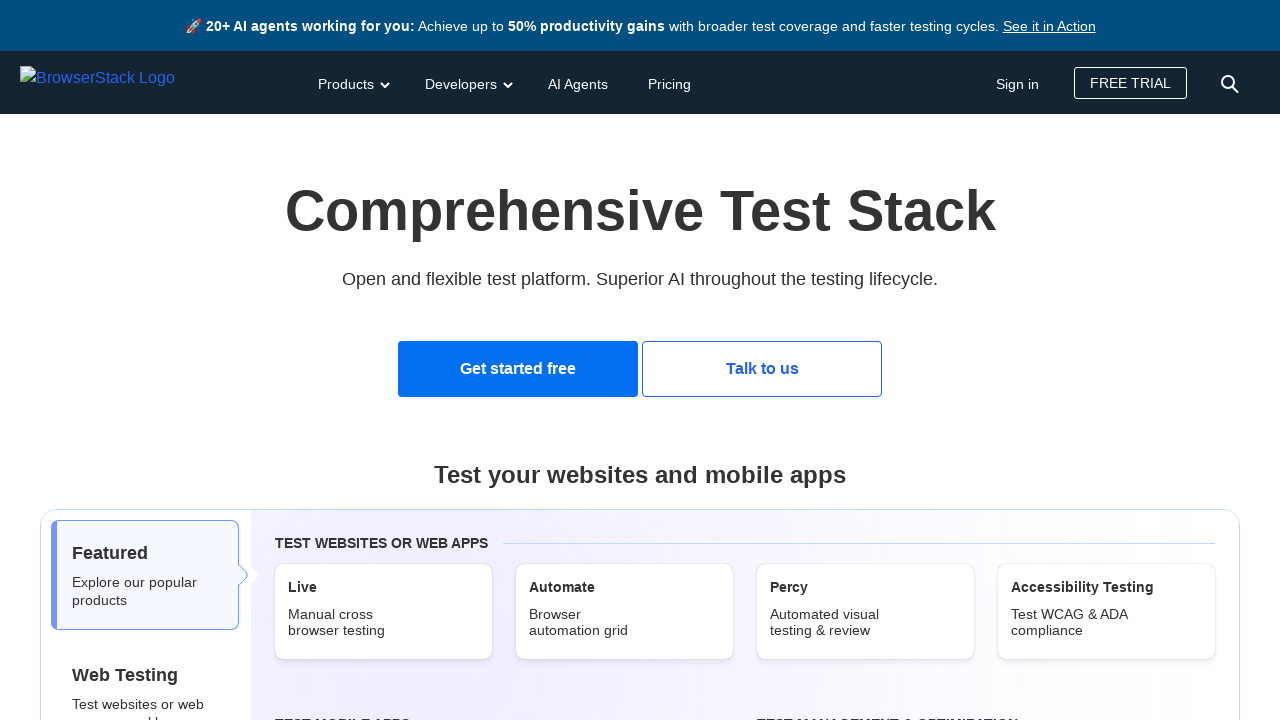

Navigated to BrowserStack homepage
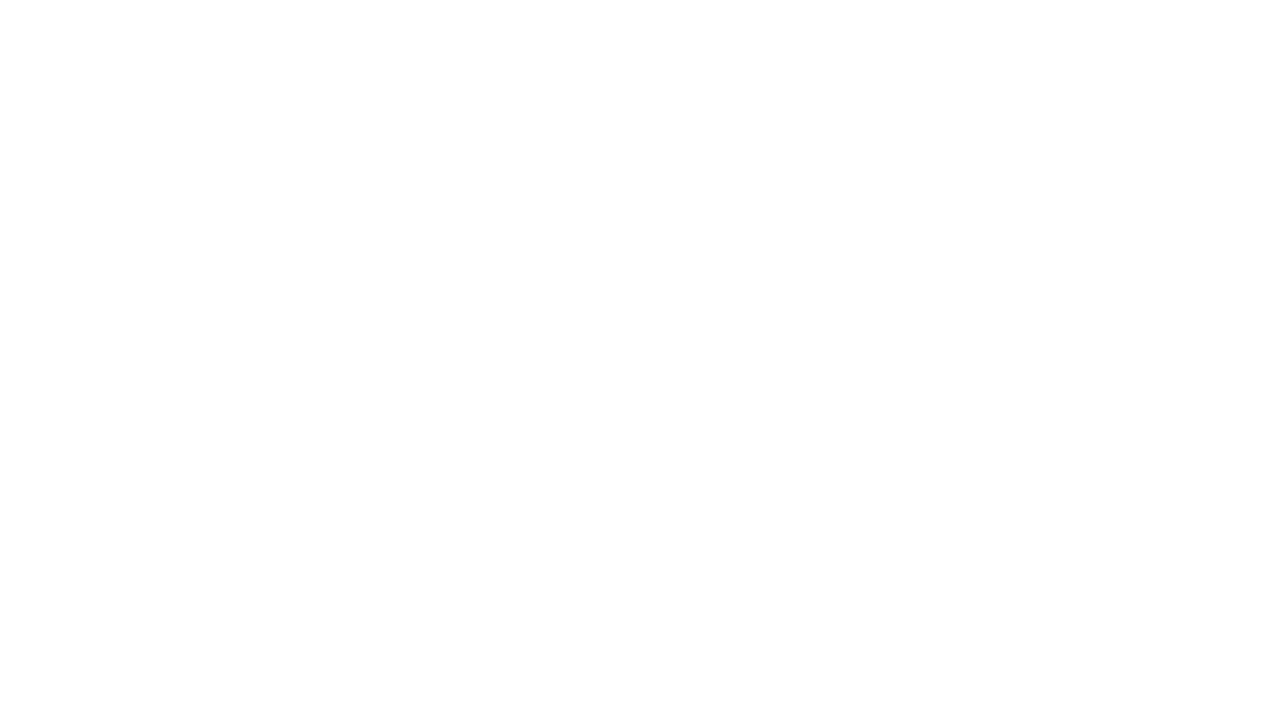

Clicked Get Started button to proceed to signup page at (518, 369) on text=Get Started
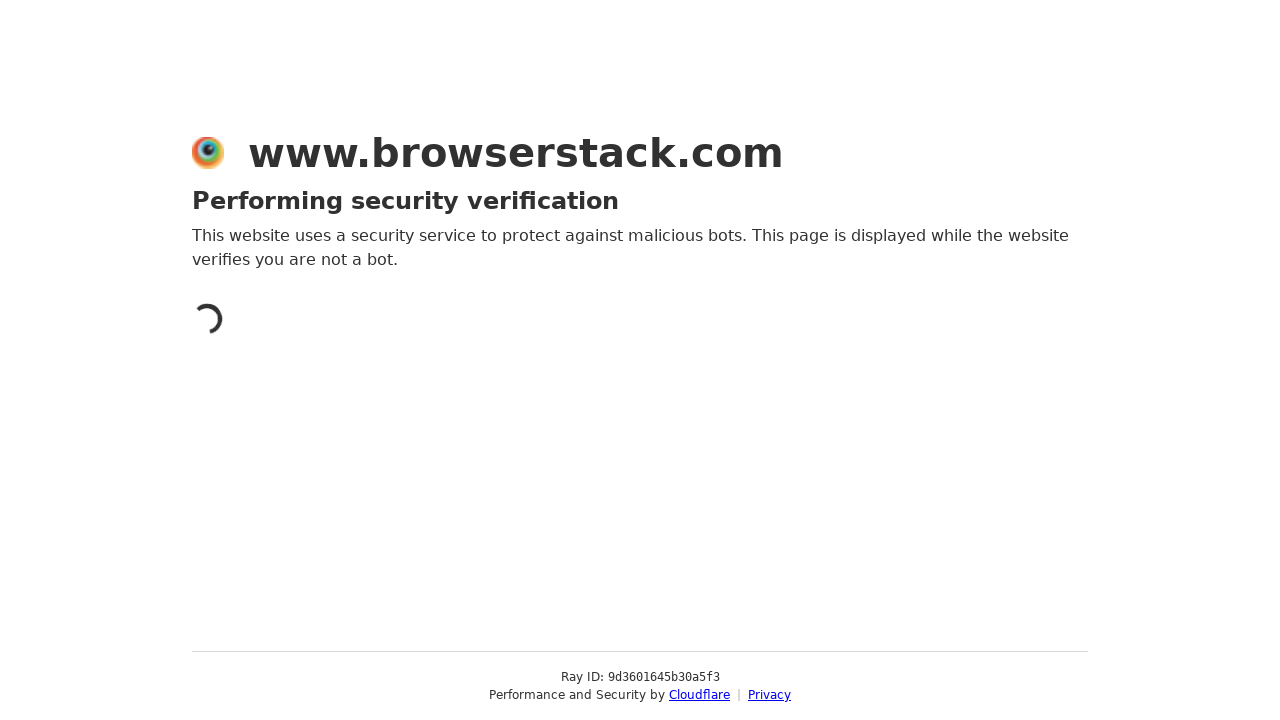

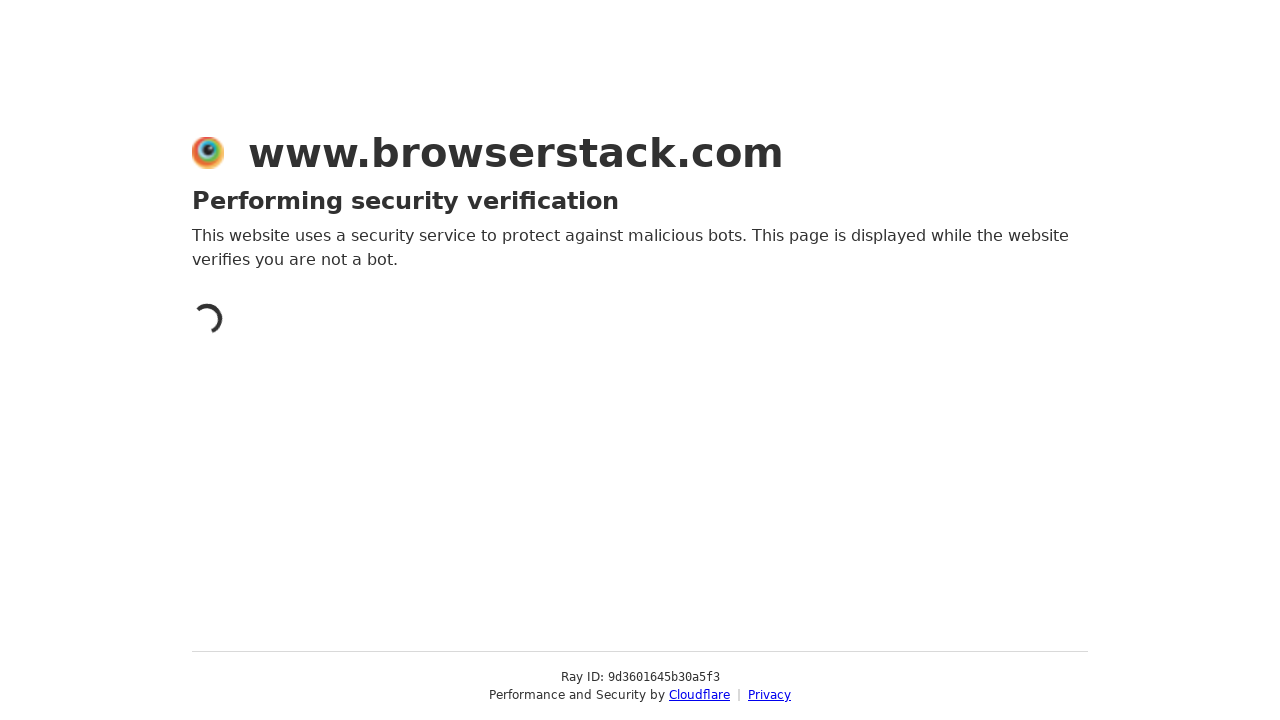